Tests adding a new task by opening the modal, filling the title field, and saving

Starting URL: https://task-organizer-eee8c.firebaseapp.com

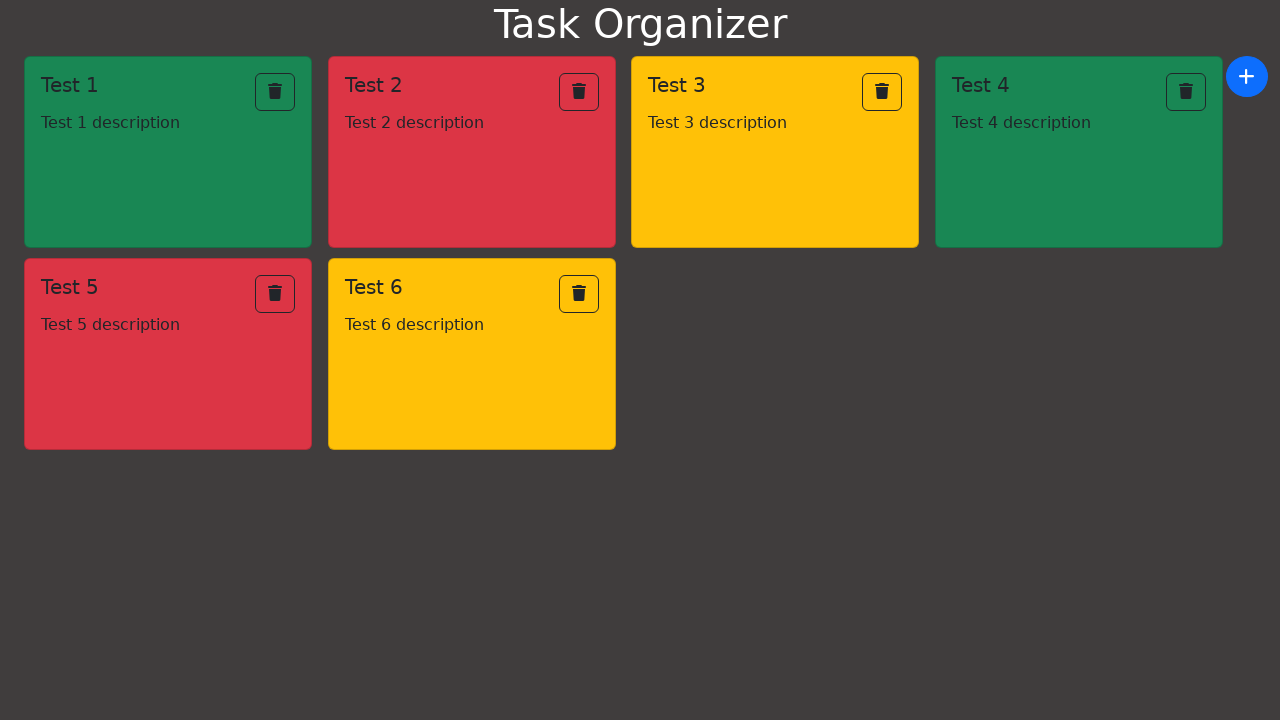

Clicked add button to open task modal at (1247, 76) on xpath=/html/body/div/div/button/i
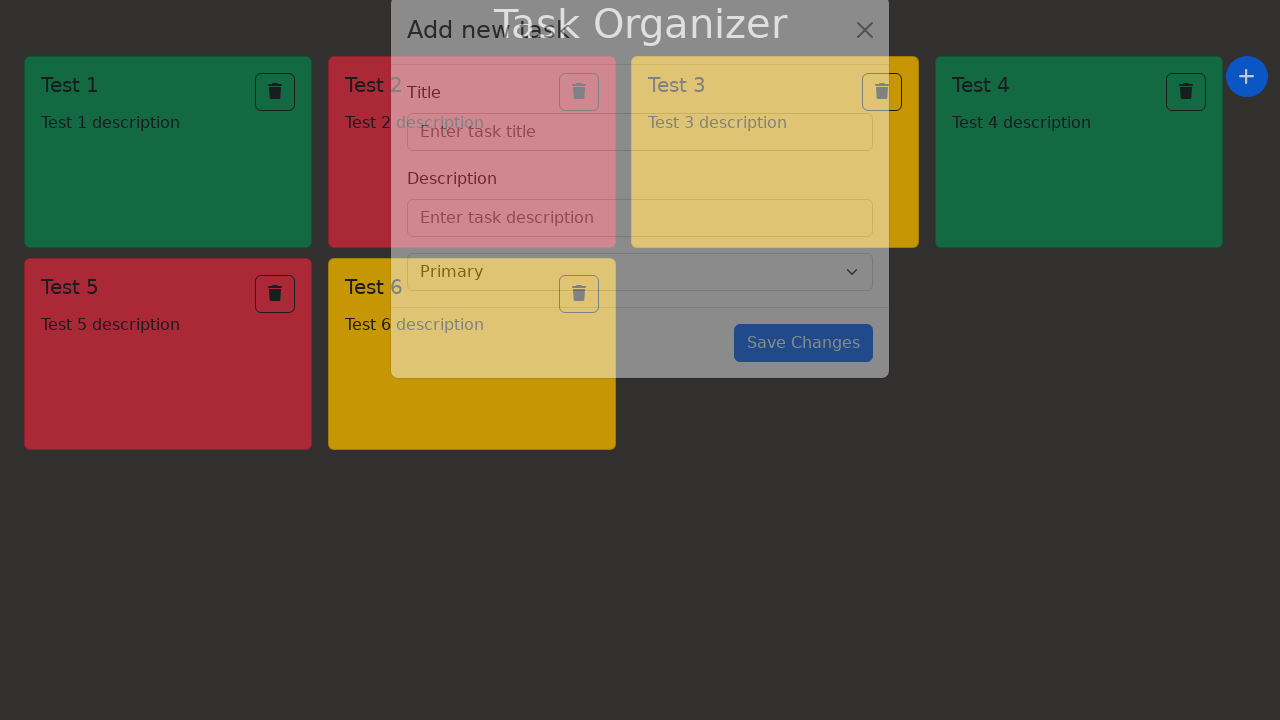

Filled task title field with 'Automated Test' on xpath=/html/body/div[3]/div/div/div[2]/form/div[1]/input
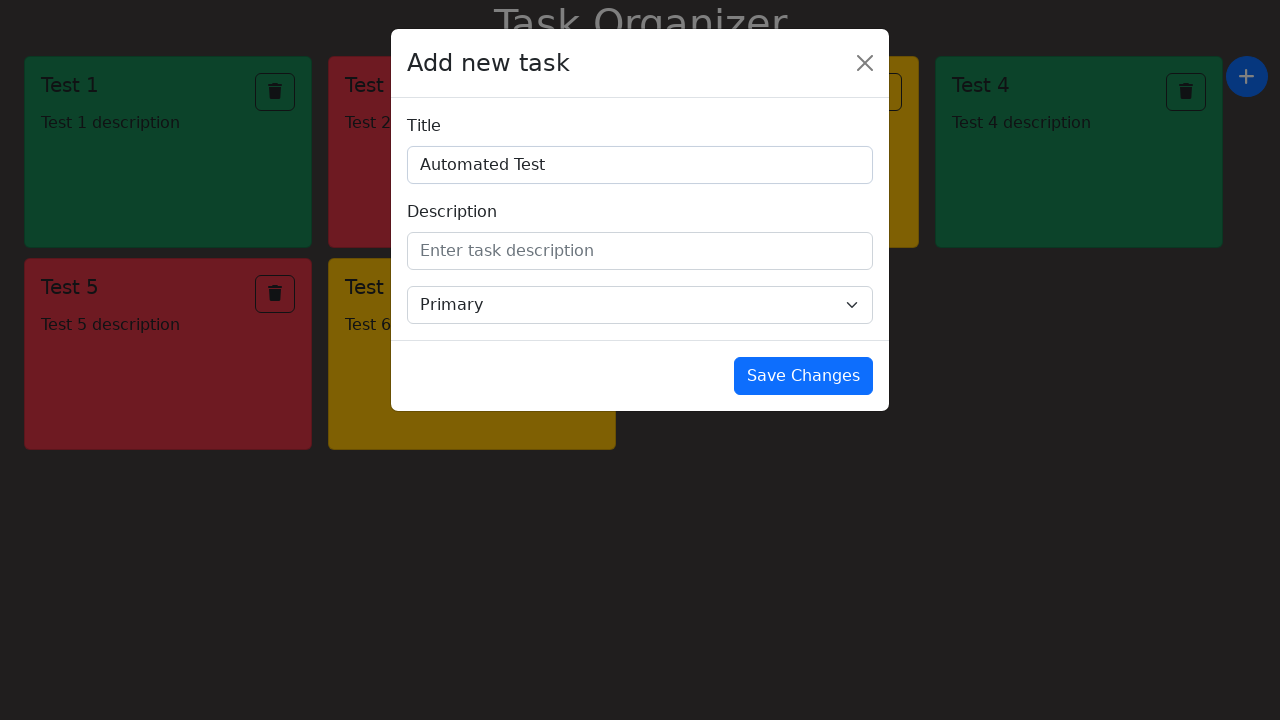

Clicked save button to create task at (804, 376) on xpath=/html/body/div[3]/div/div/div[3]/button
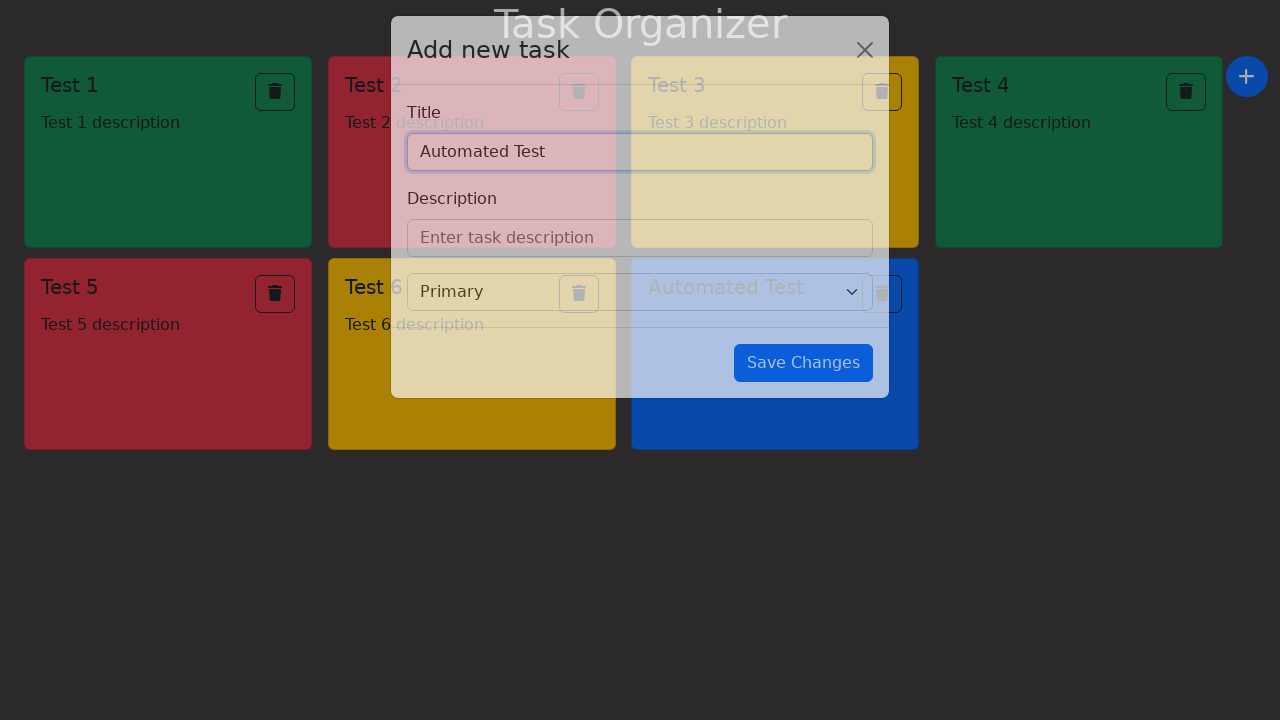

Waited 2 seconds for task to be saved
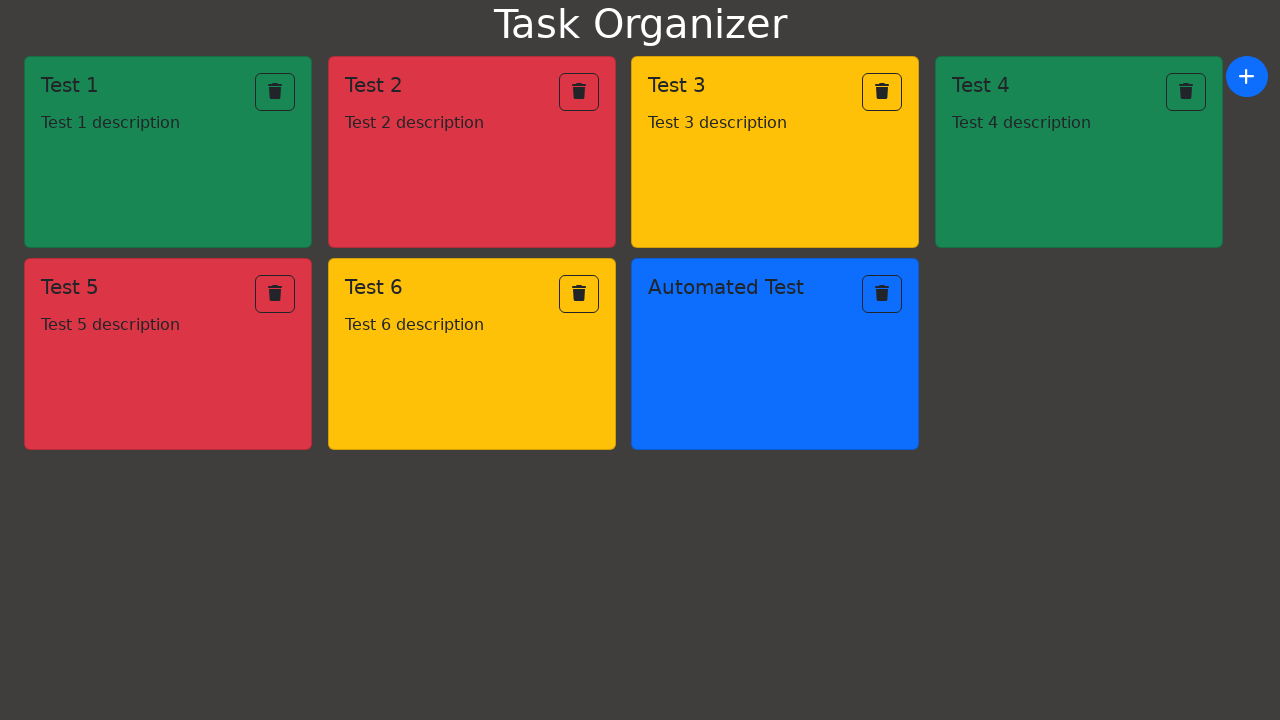

Verified 'Automated Test' task appears in page content
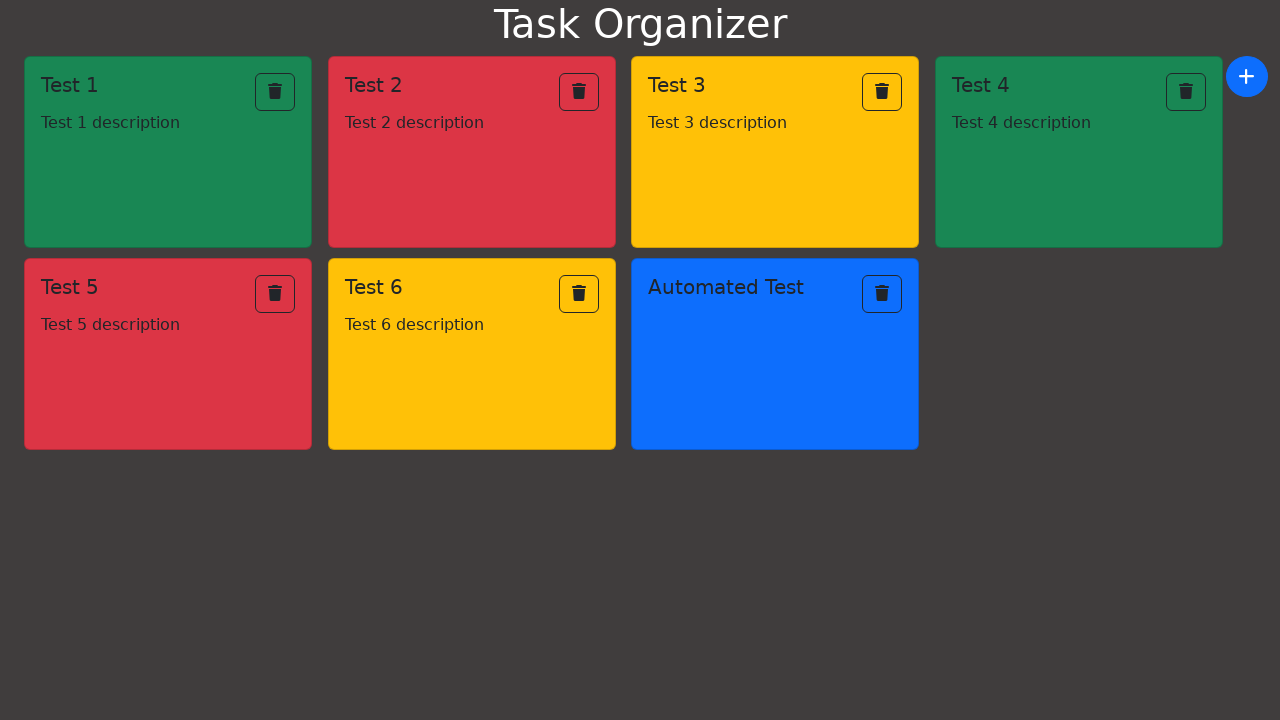

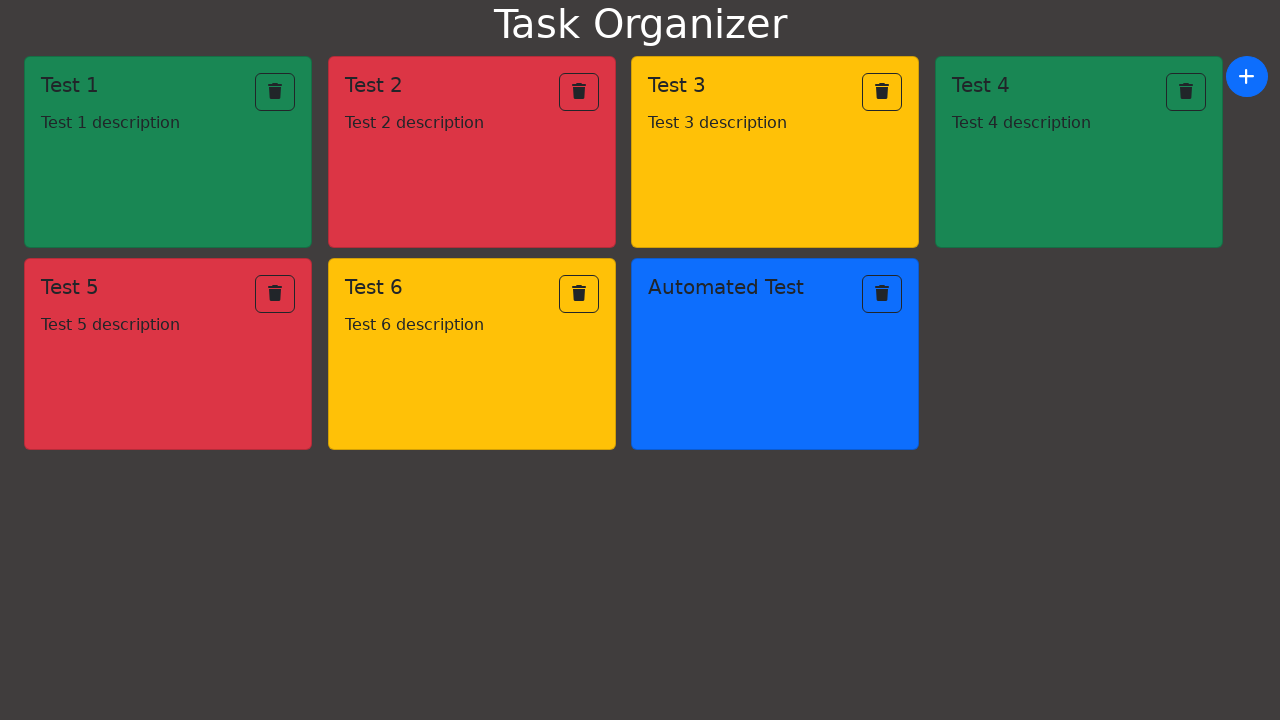